Navigates to a checkboxes page, checks if the first checkbox is selected, and clicks it if not selected.

Starting URL: https://the-internet.herokuapp.com/checkboxes

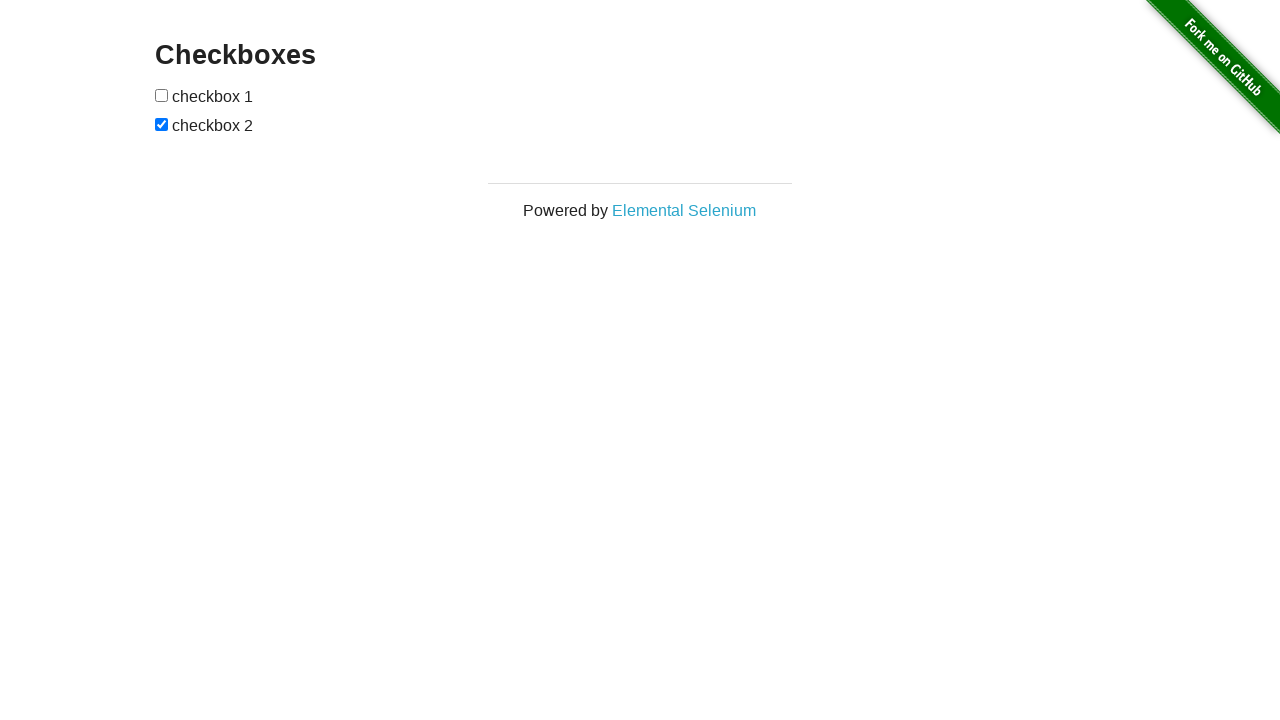

Navigated to checkboxes page
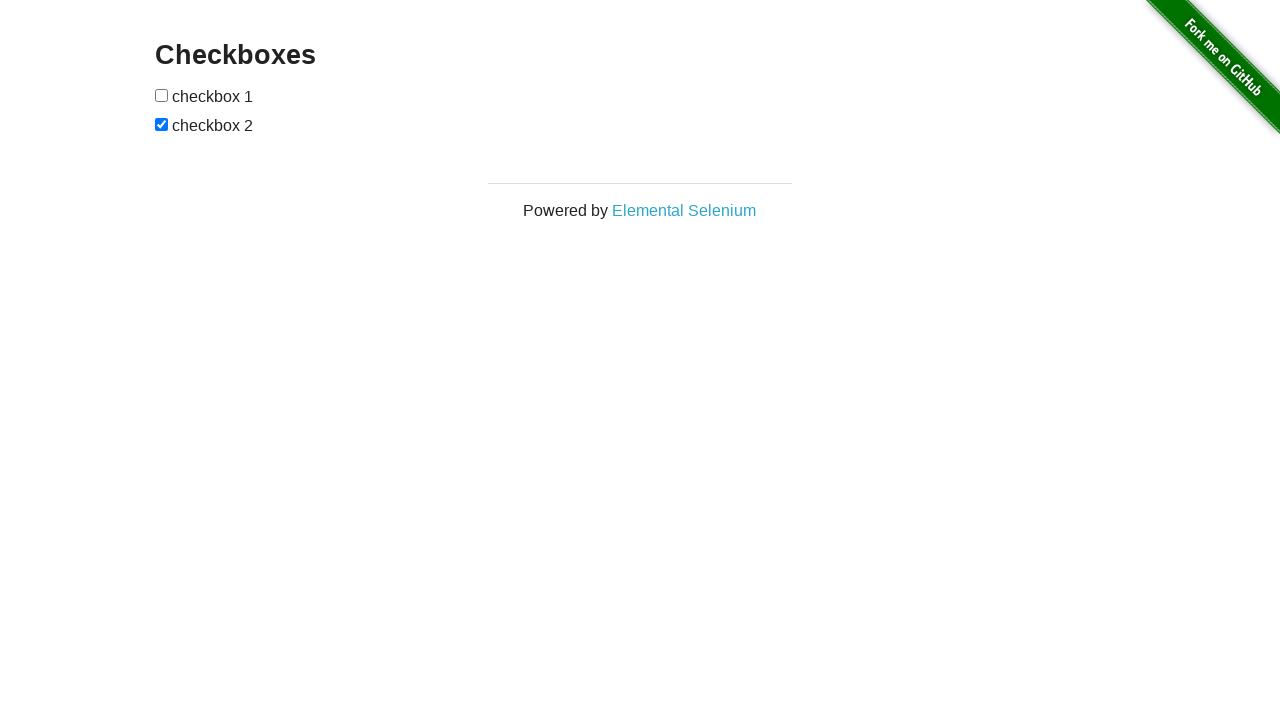

Located the first checkbox
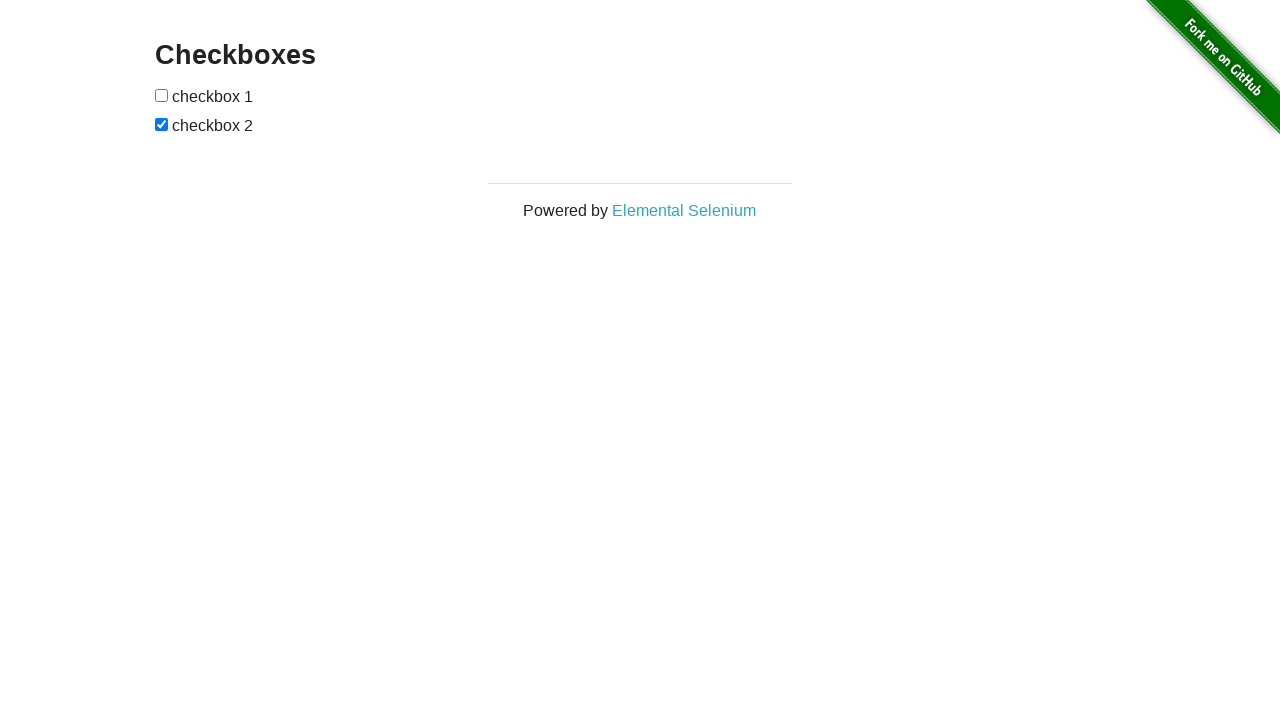

Verified that checkbox is not selected
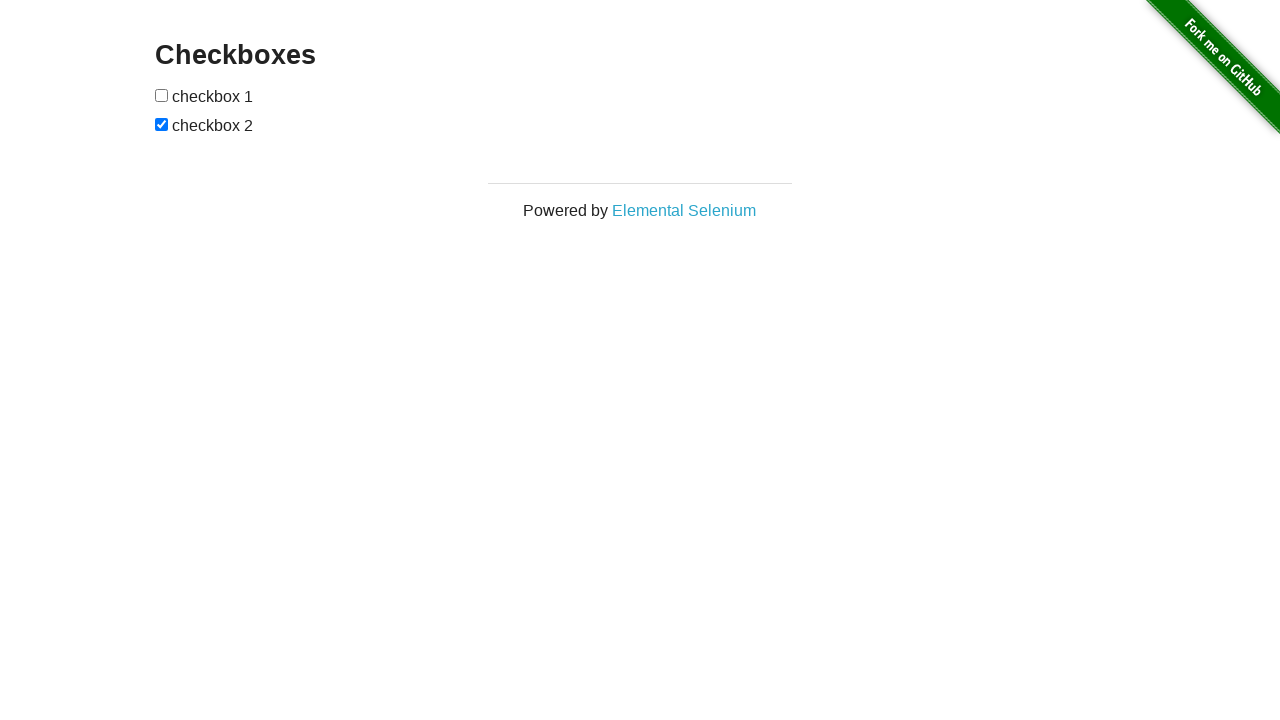

Clicked the checkbox to select it at (162, 95) on xpath=//input[@type='checkbox'] >> nth=0
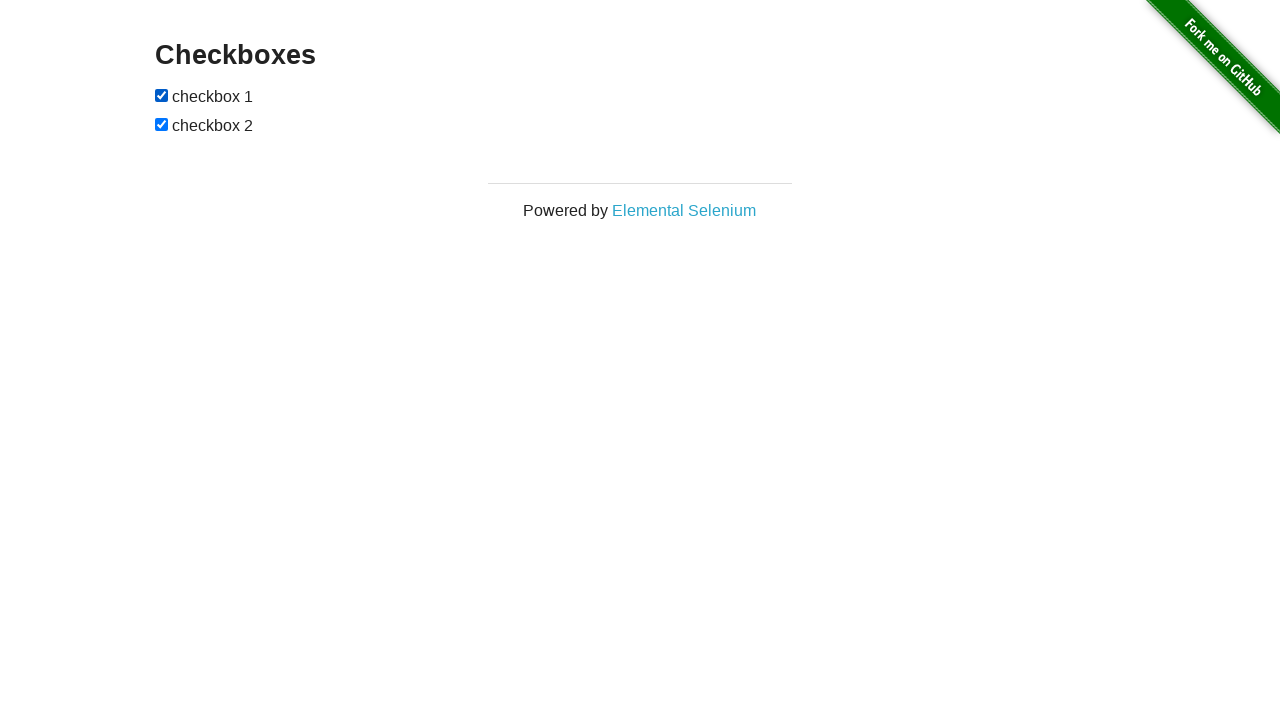

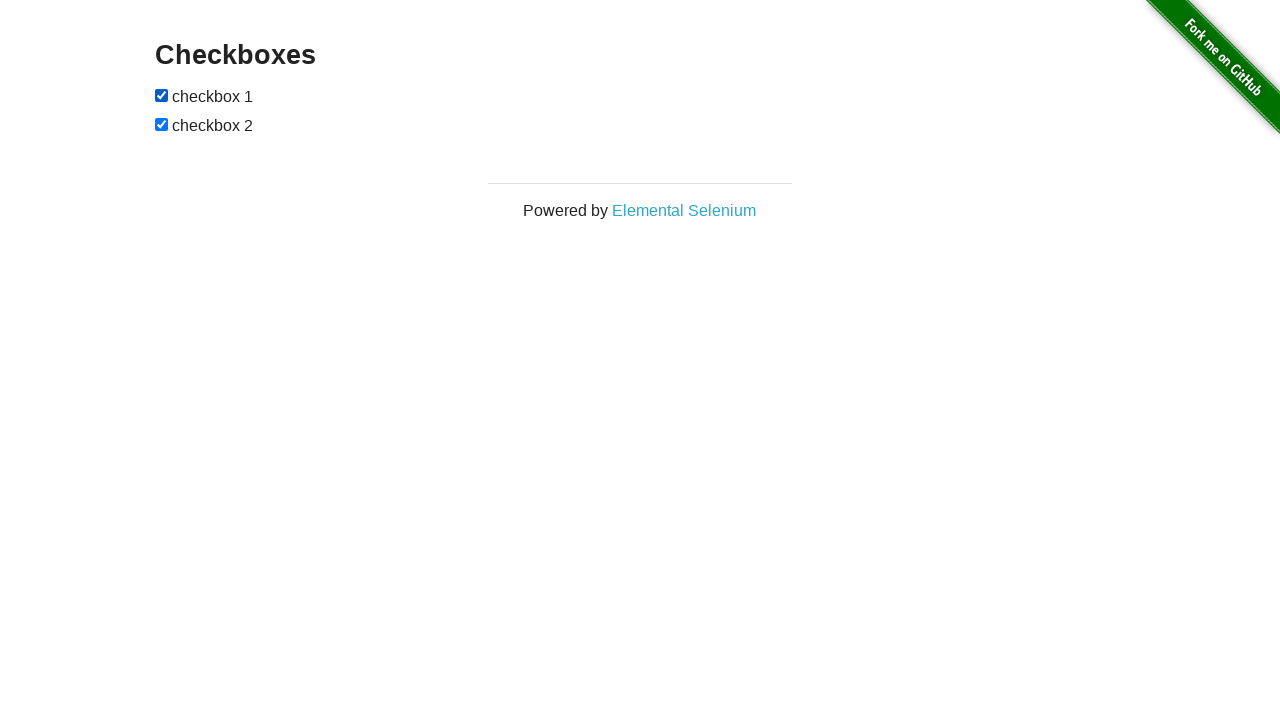